Tests that footer address text is present on contact page

Starting URL: https://is-218-project.vercel.app/contact

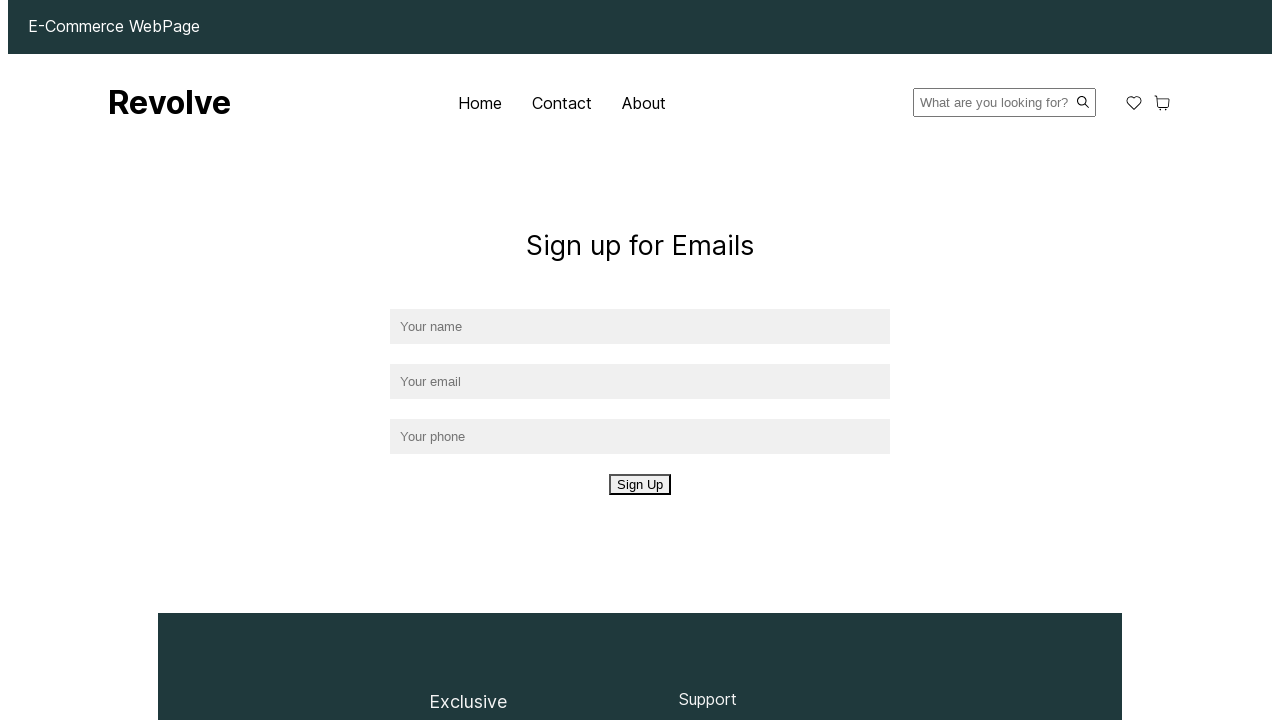

Navigated to contact page
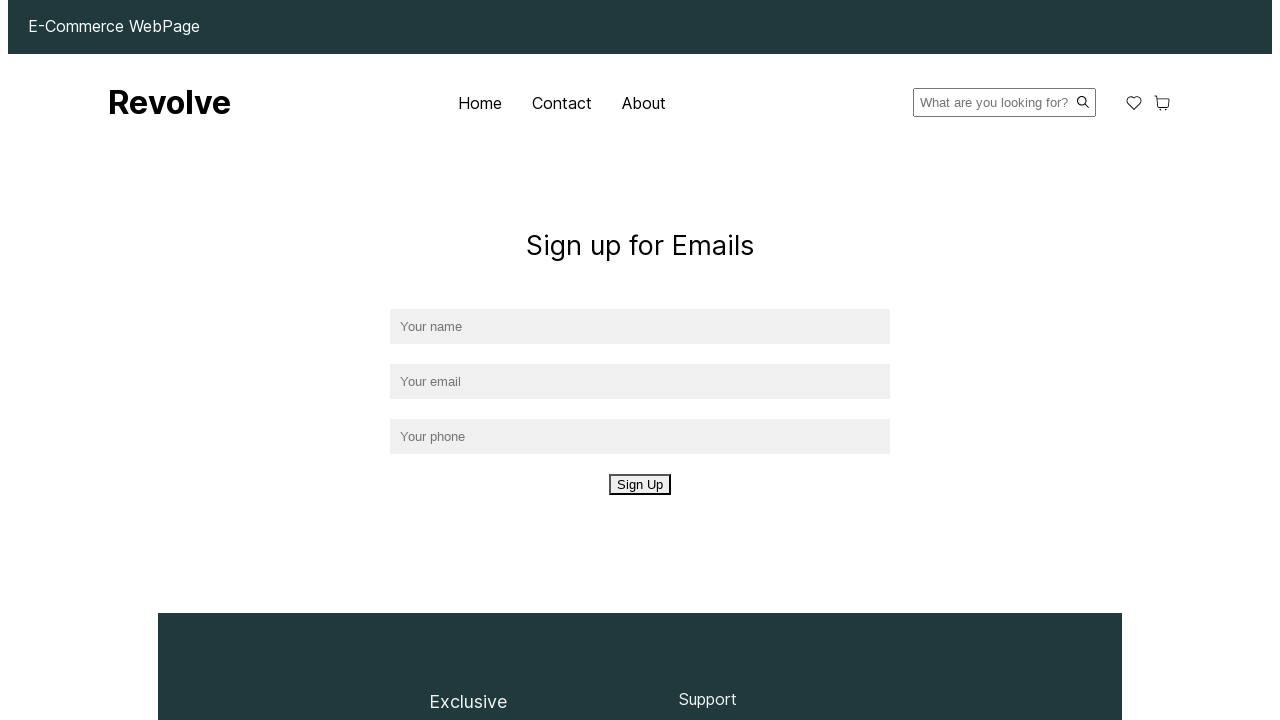

Clicked on footer address text '100 MLK BLVD' at (725, 553) on internal:text="100 MLK BLVD"i
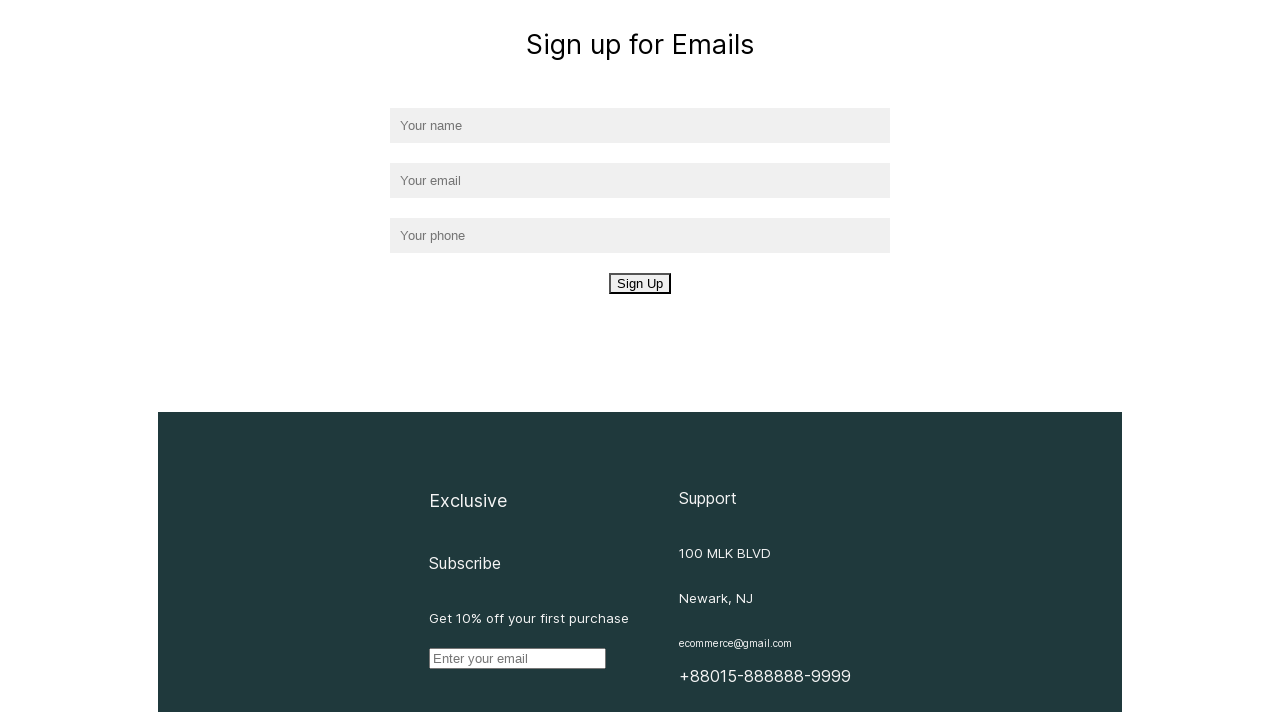

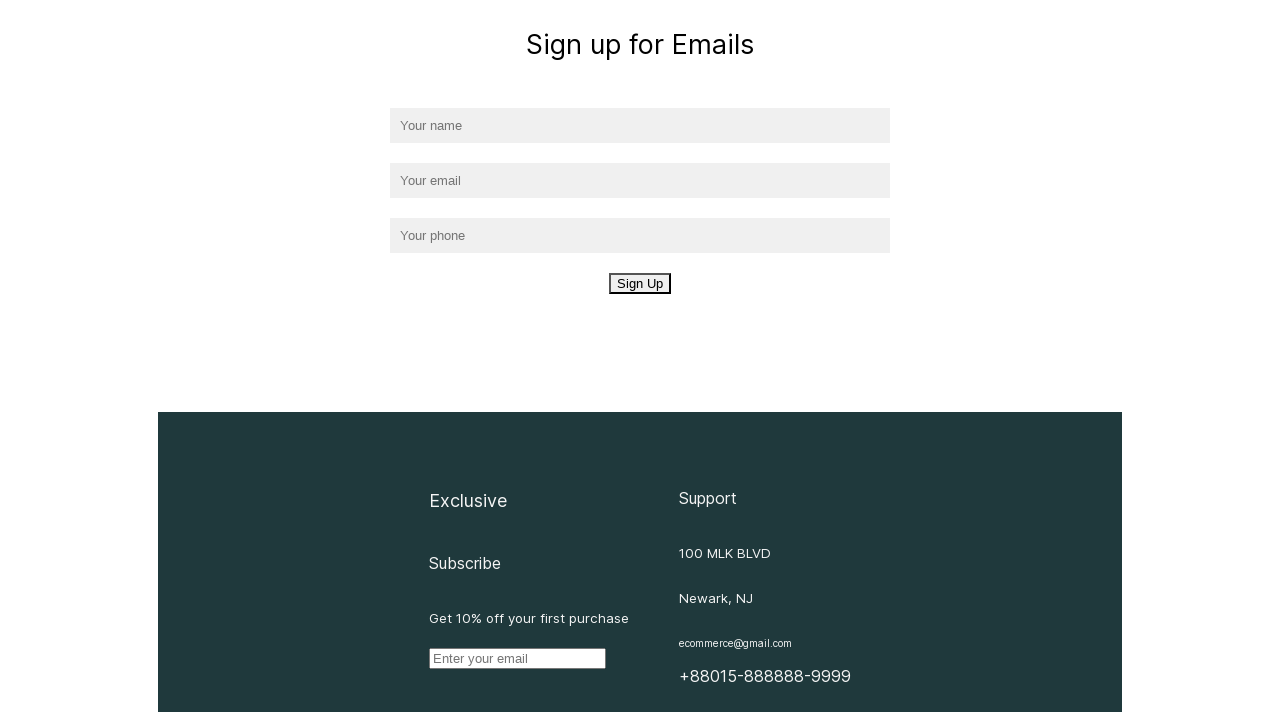